Tests double-click functionality by double-clicking a button that triggers a JavaScript alert, then accepts the alert dialog.

Starting URL: https://omayo.blogspot.com/

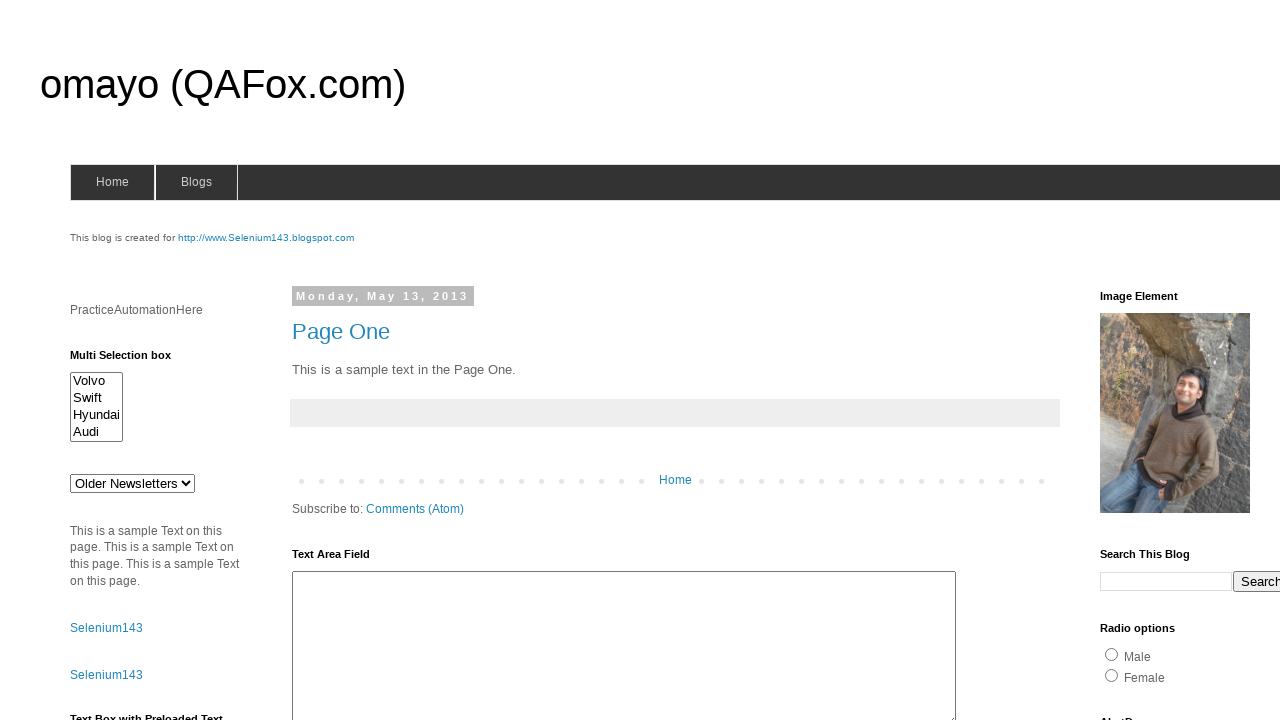

Double-clicked the button that triggers a JavaScript alert at (129, 365) on xpath=//button[@ondblclick='dblclickAlert()']
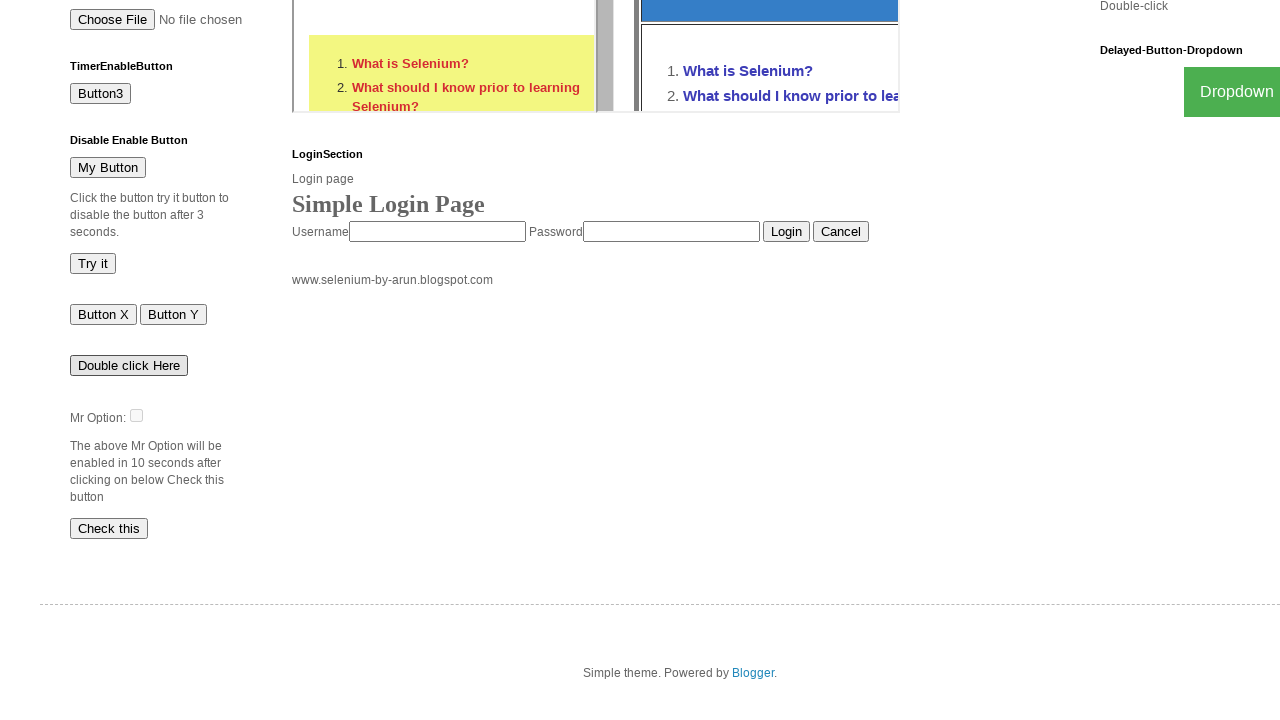

Set up dialog handler to accept alerts
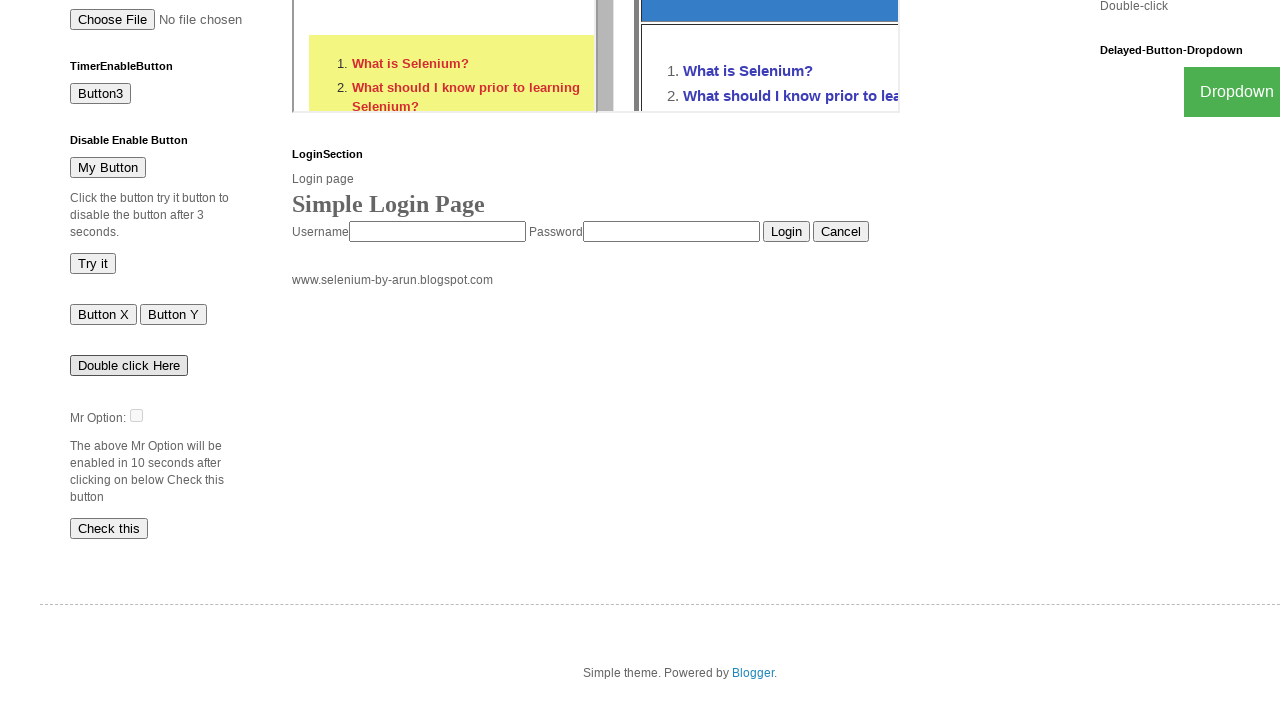

Waited 500ms for alert processing to complete
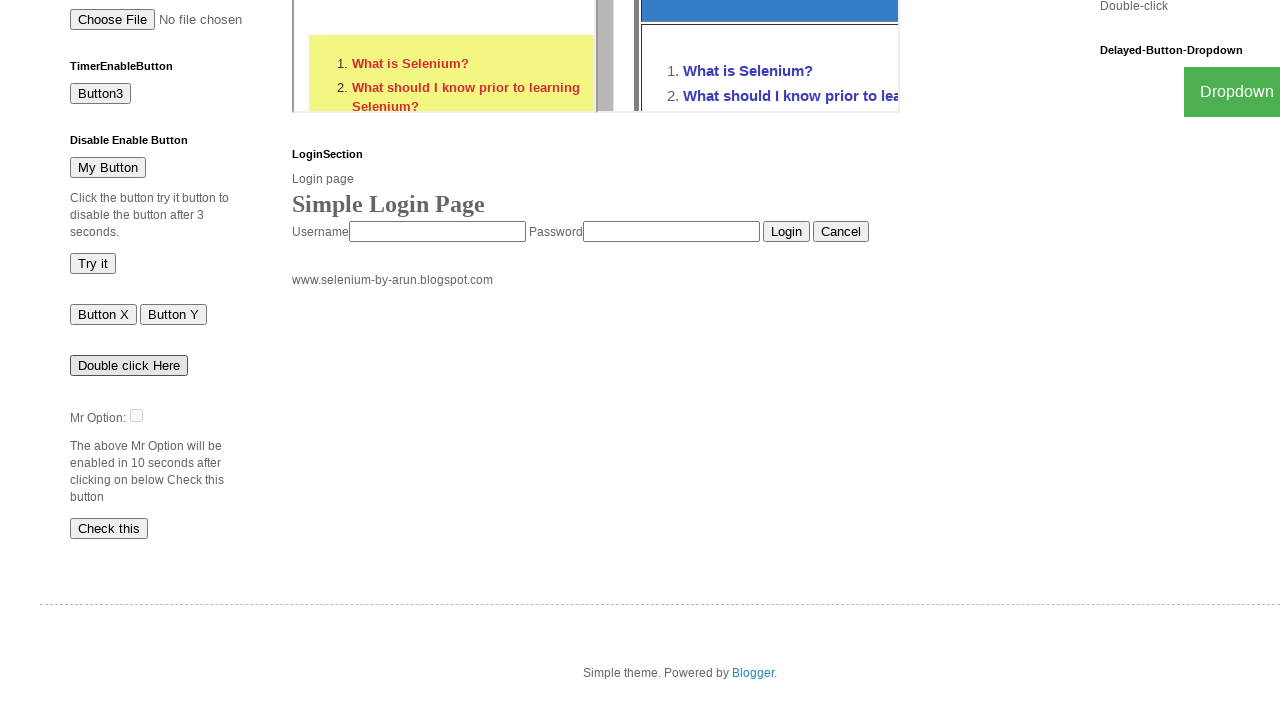

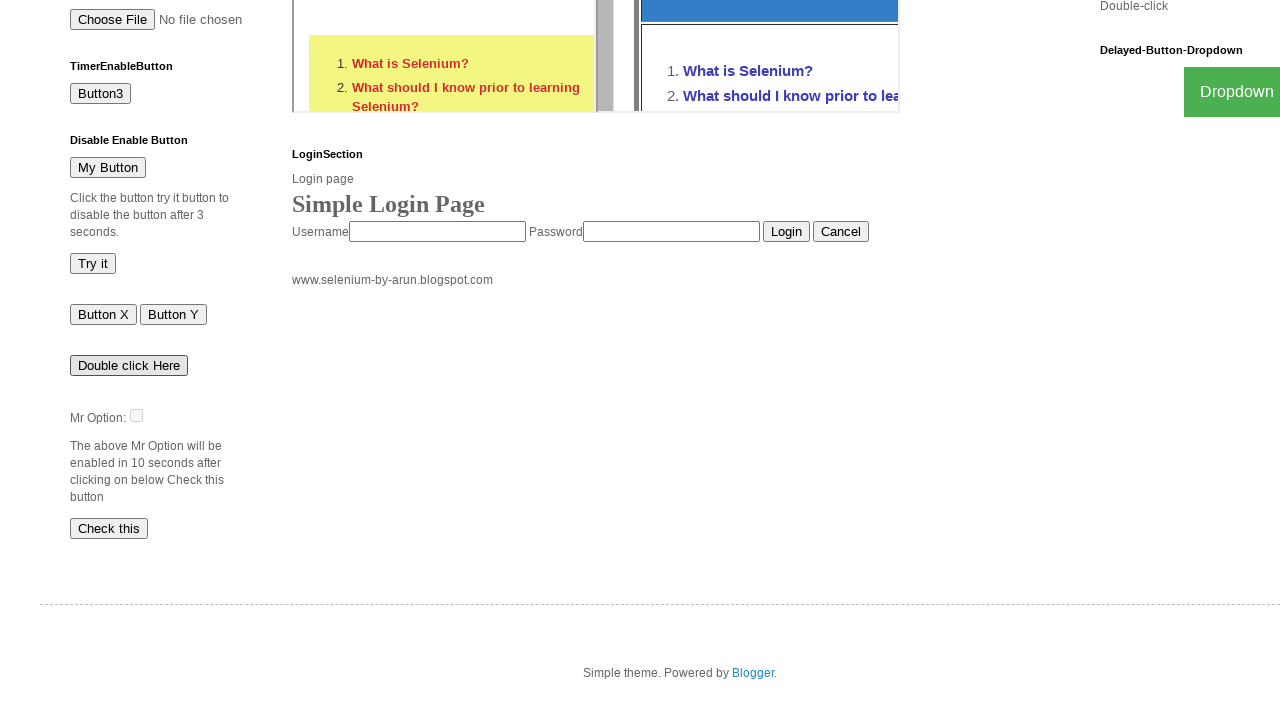